Tests a contact/inquiry form on Mindmajix website by filling out name, course, email, message, and phone number fields, then submitting the form

Starting URL: https://mindmajix.com/

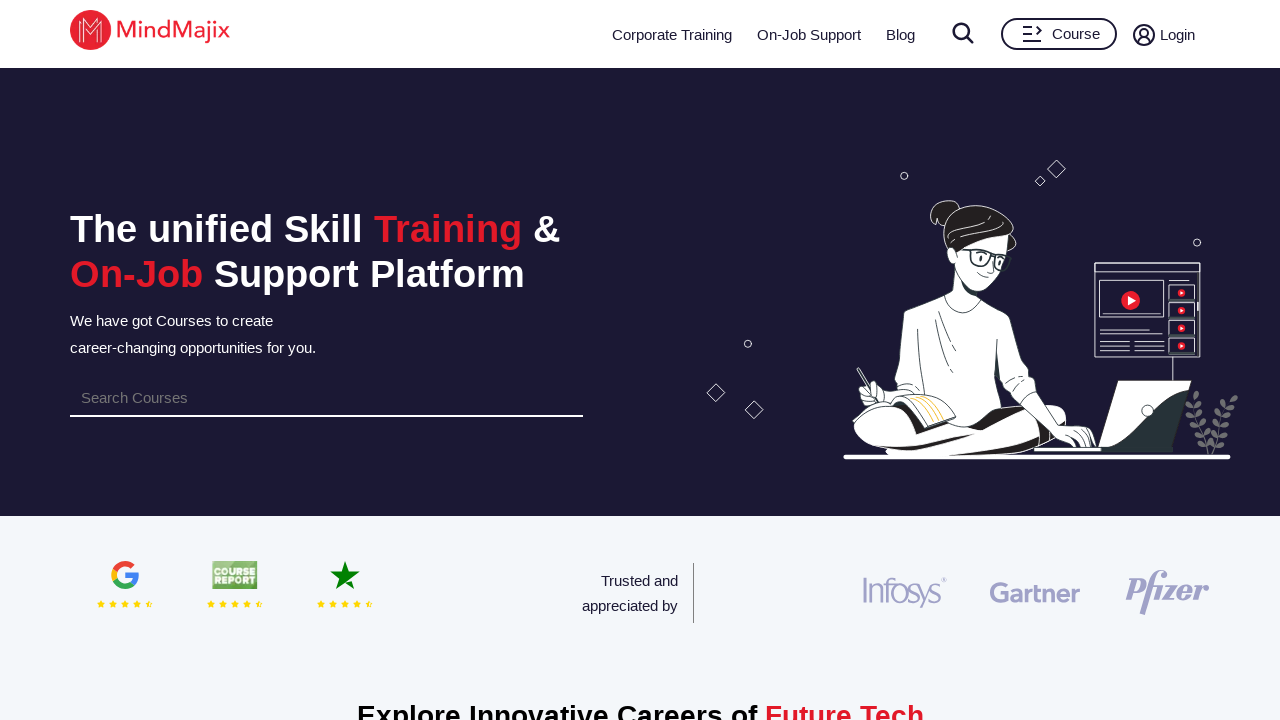

Scrolled to course field to ensure form visibility
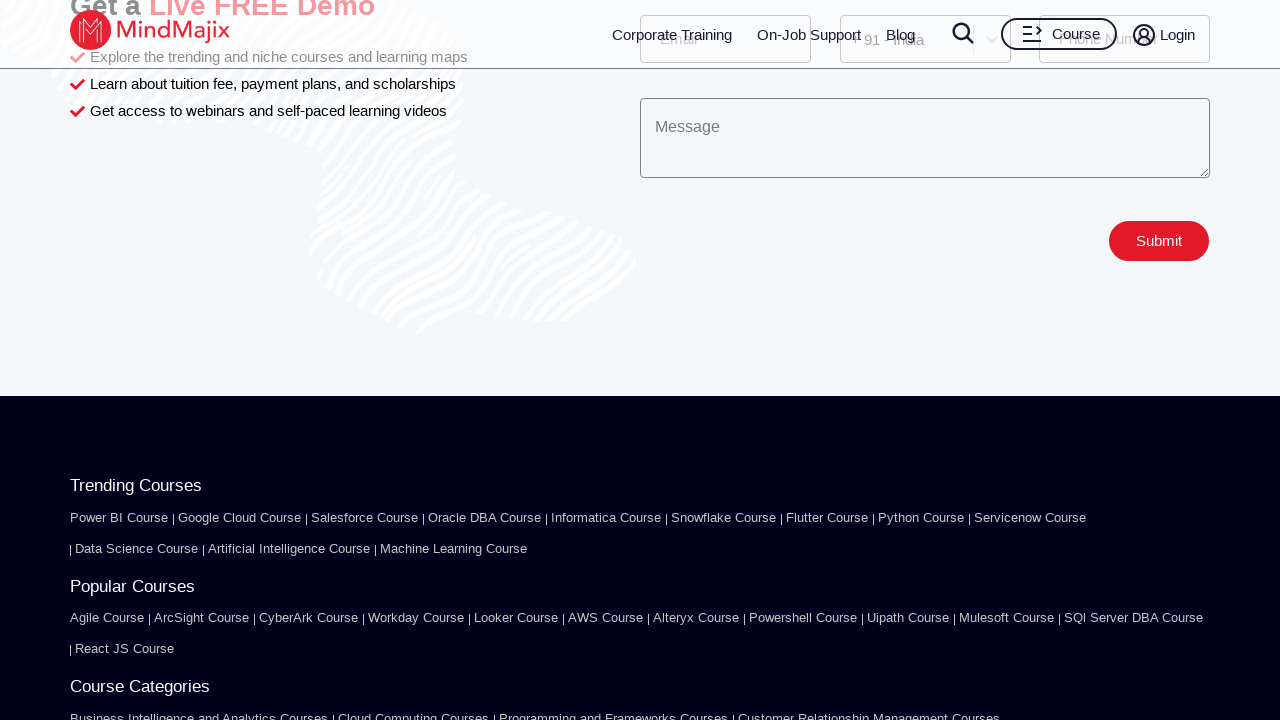

Filled name field with 'Kelvin' on input[name="name"], input[placeholder*="name"], #name
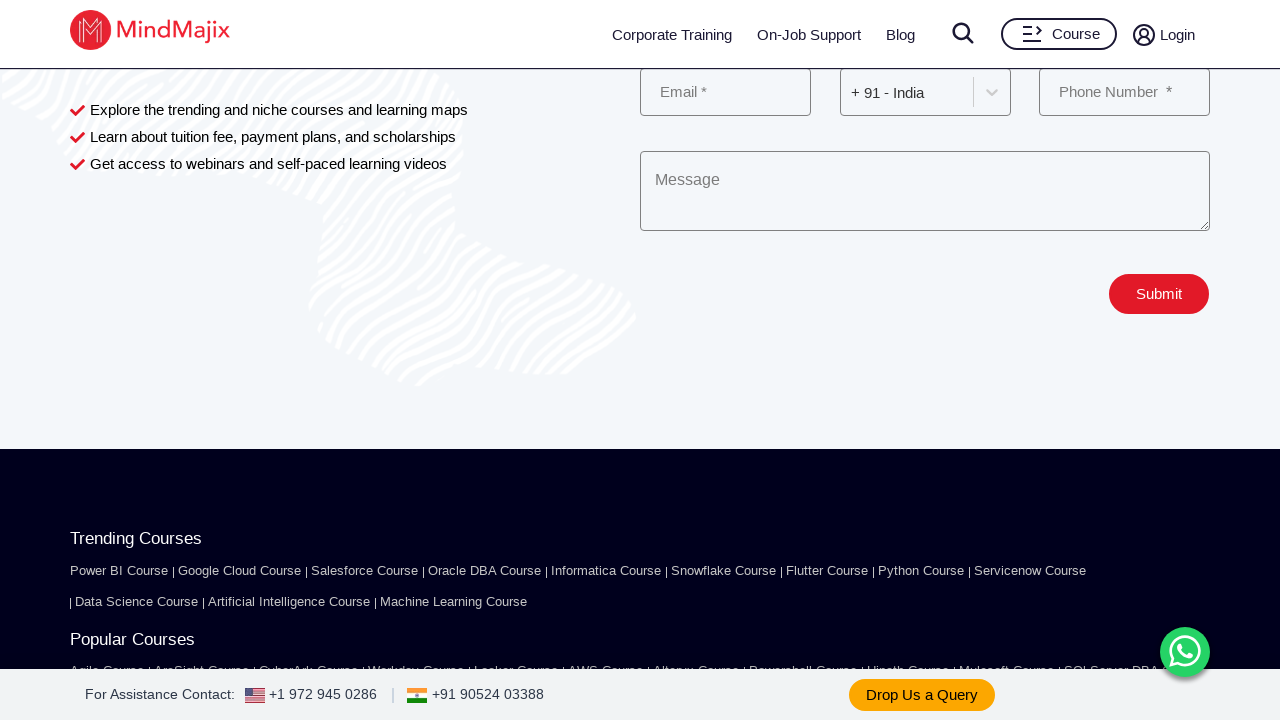

Filled course field with 'Katalon' on input[name="course"], input[placeholder*="course"], #course
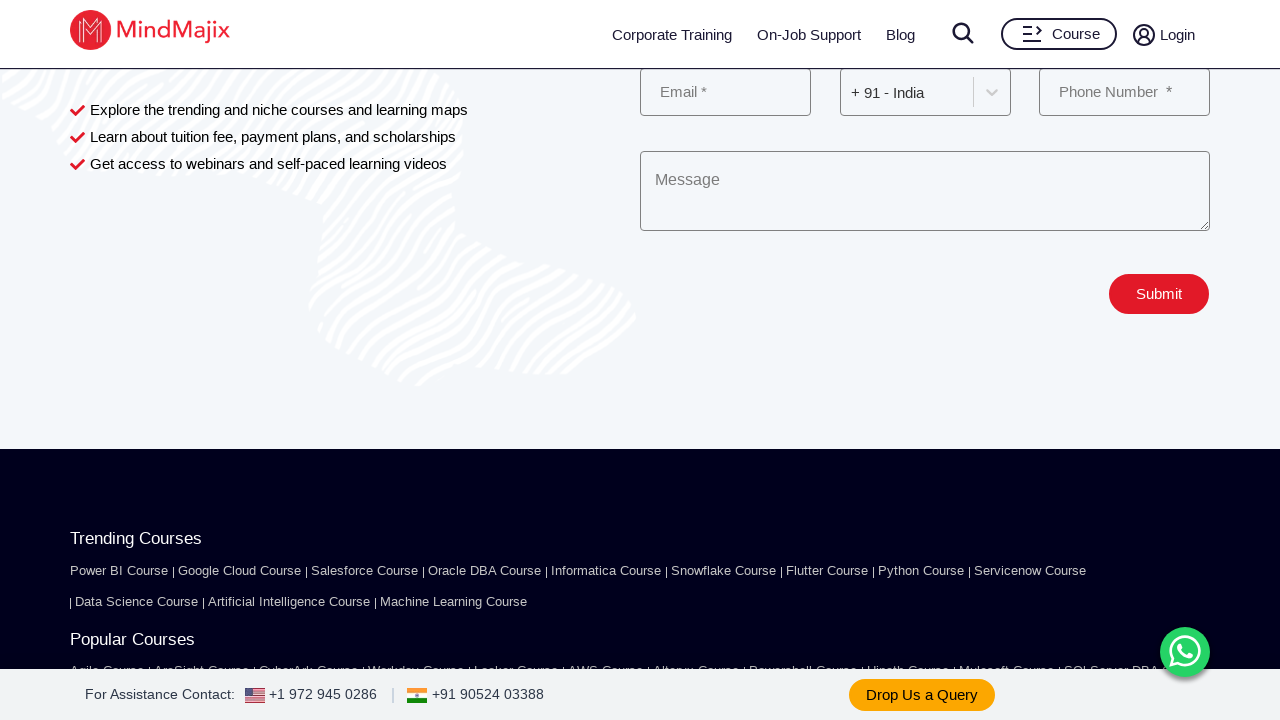

Filled email field with 'abc@hotmail.com' on input[name="email"], input[type="email"], #email
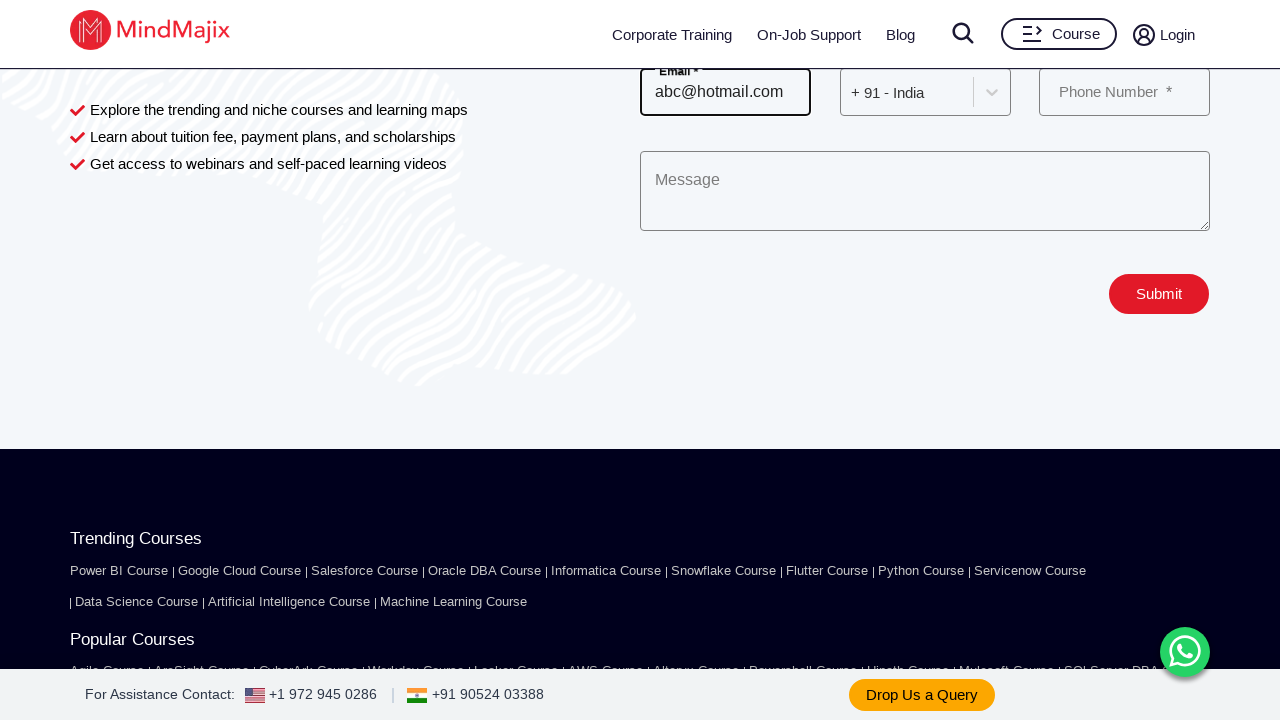

Filled message field with 'Quotation for course' on textarea[name="message"], textarea[placeholder*="message"], #message
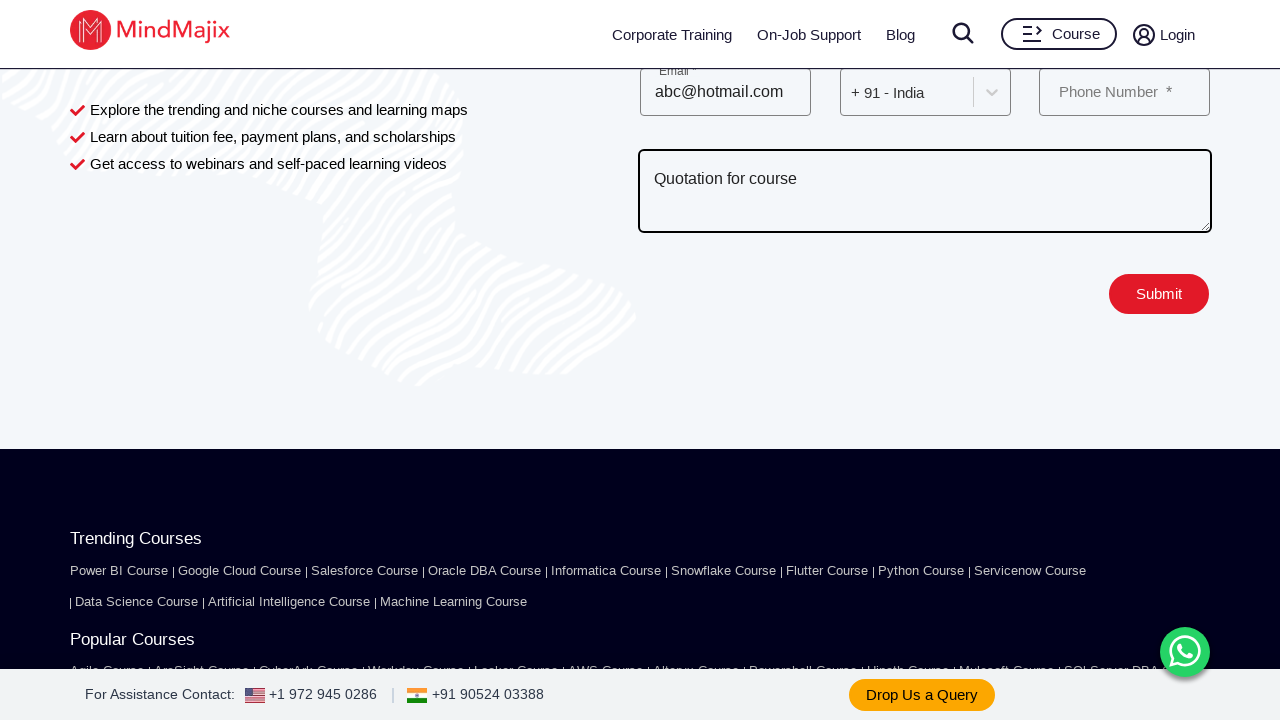

Filled phone number field with '12345678' on input[name="phone"], input[type="tel"], input[placeholder*="phone"], #phone
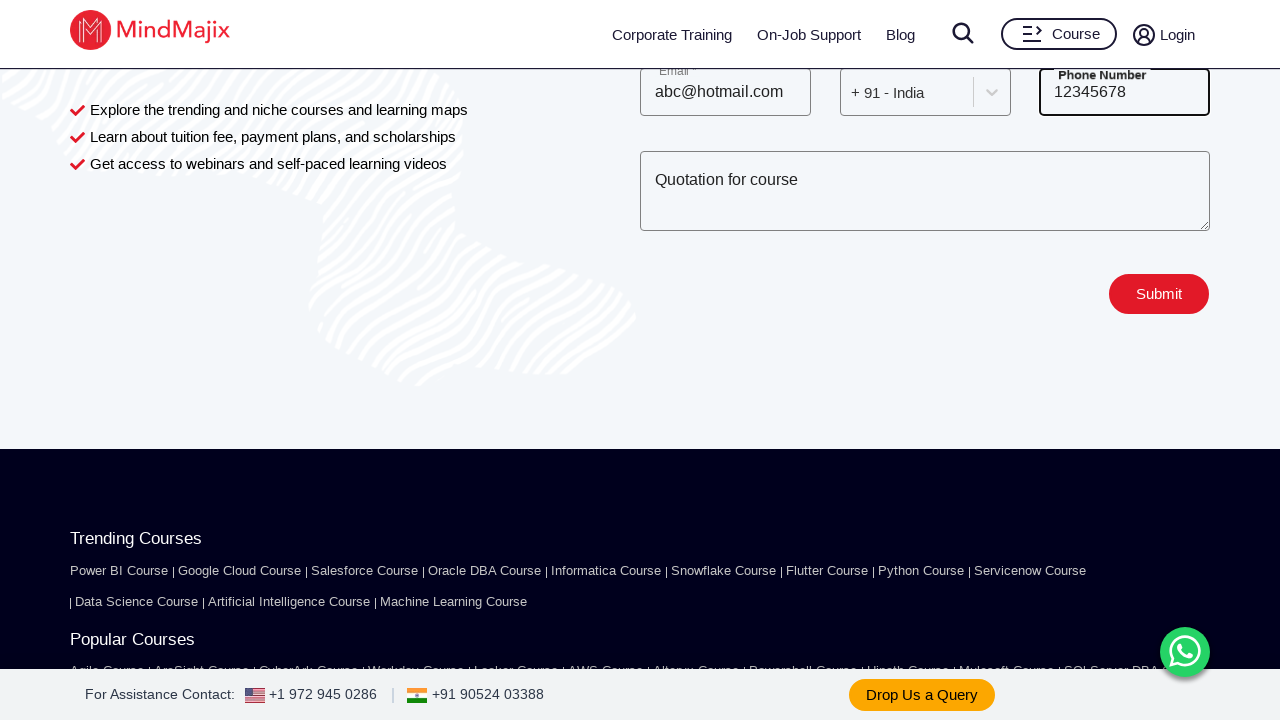

Clicked submit button to submit the form at (1159, 294) on button[type="submit"], input[type="submit"], button:has-text("Submit")
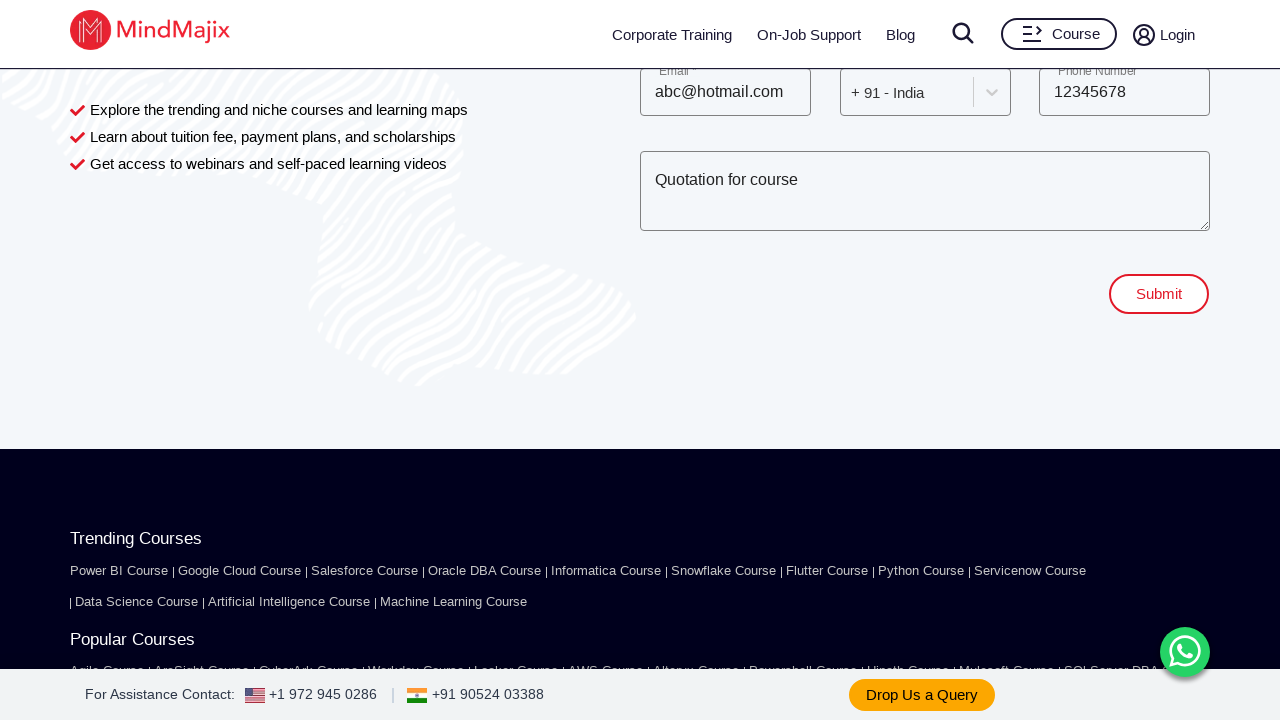

Waited 3 seconds for form submission to complete
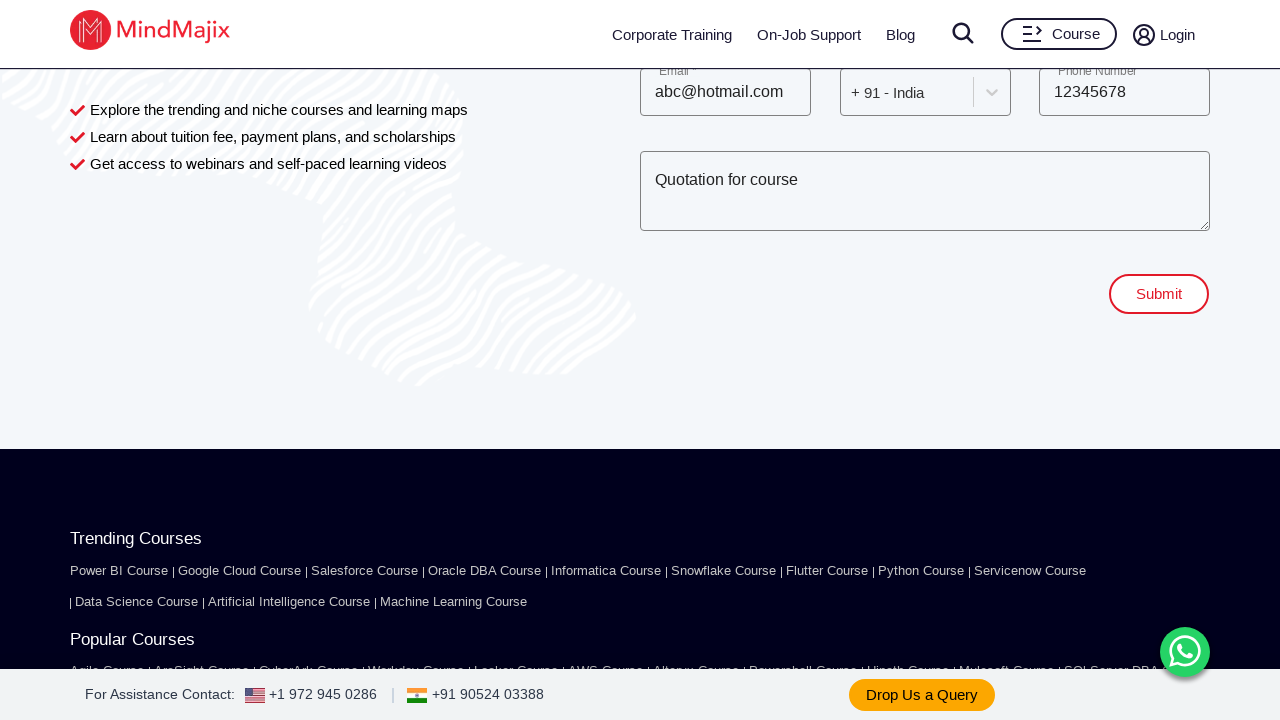

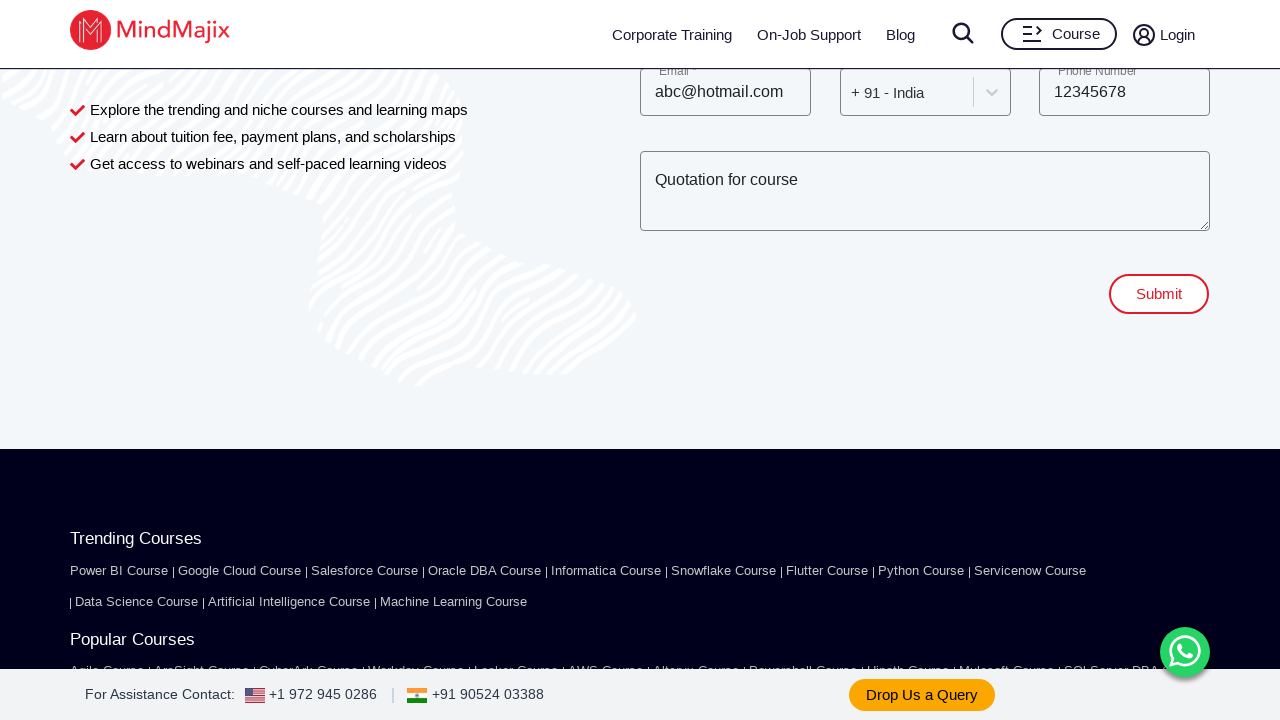